Tests JavaScript alert handling by accepting an alert, dismissing a confirm dialog, and entering text into a prompt dialog

Starting URL: https://letcode.in/alert

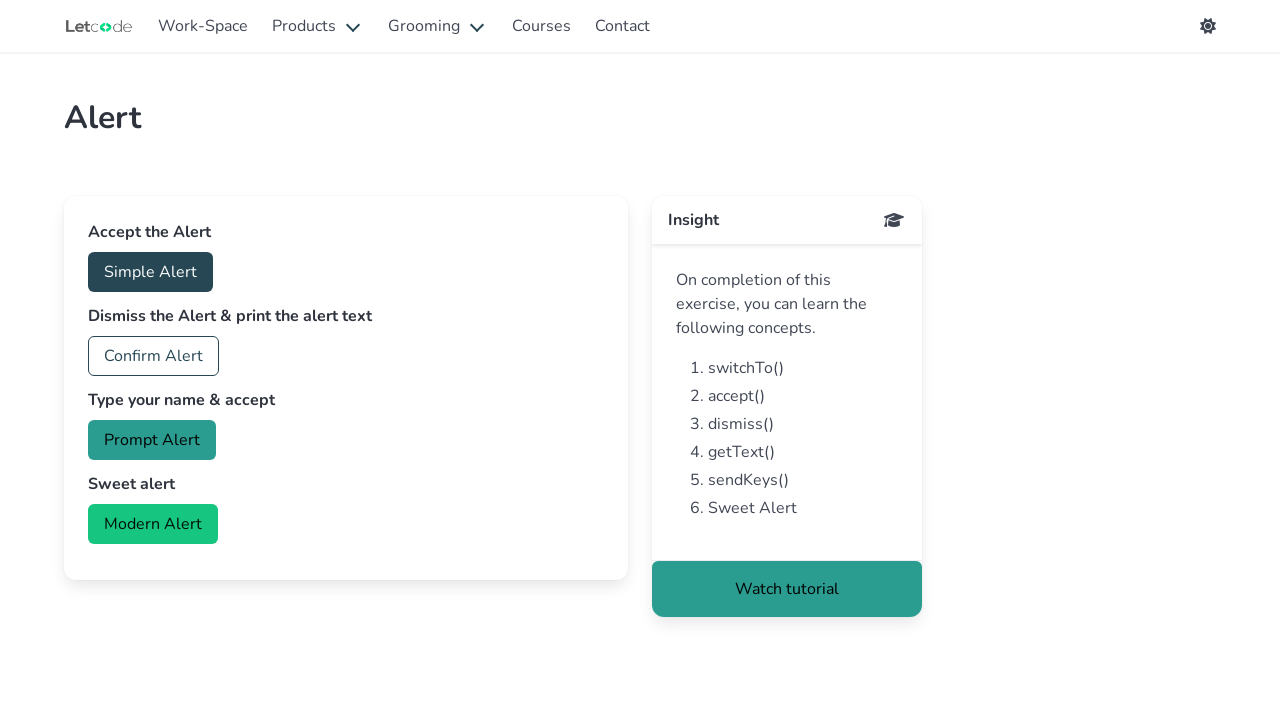

Clicked button to trigger accept alert at (150, 272) on #accept
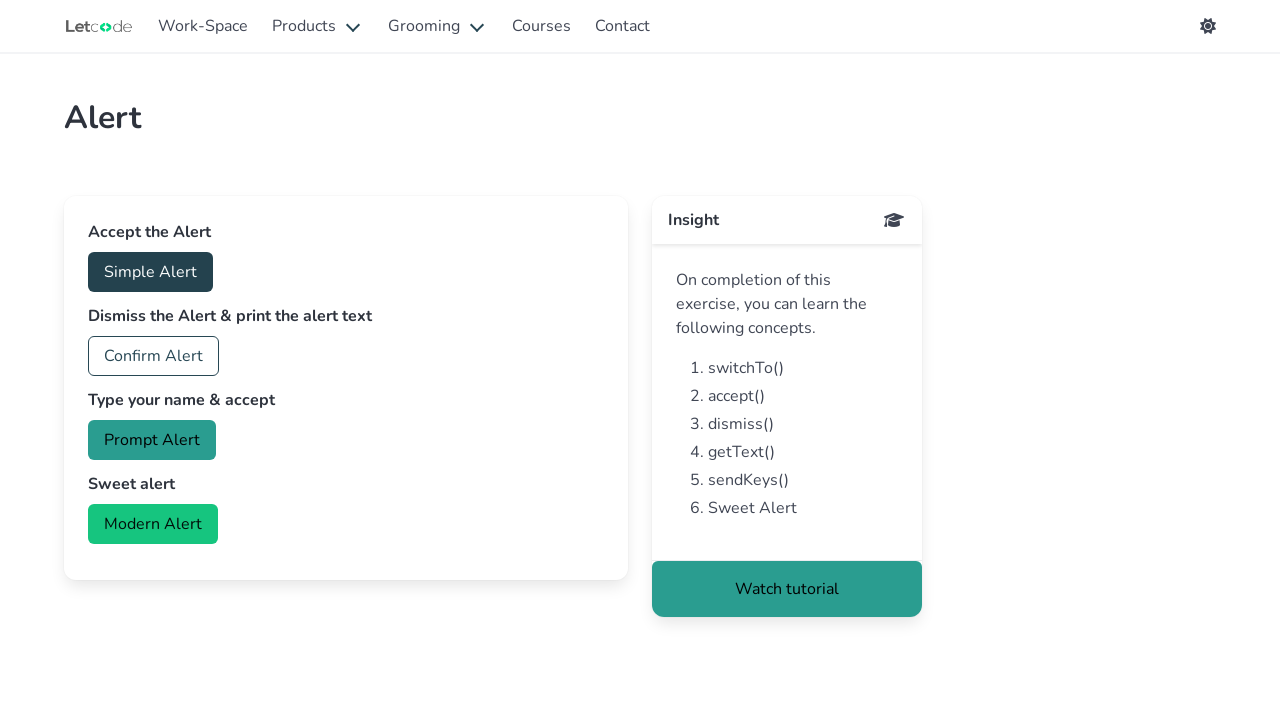

Set up dialog handler to accept alert
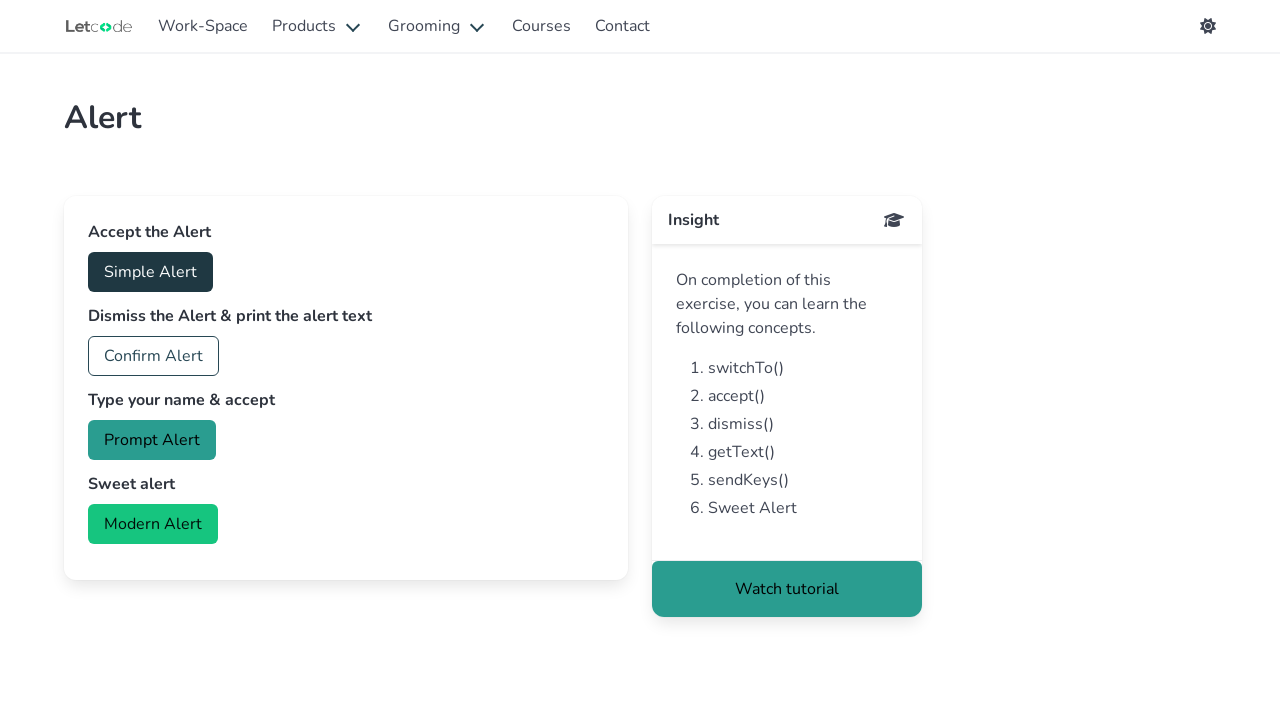

Waited 500ms for alert handling
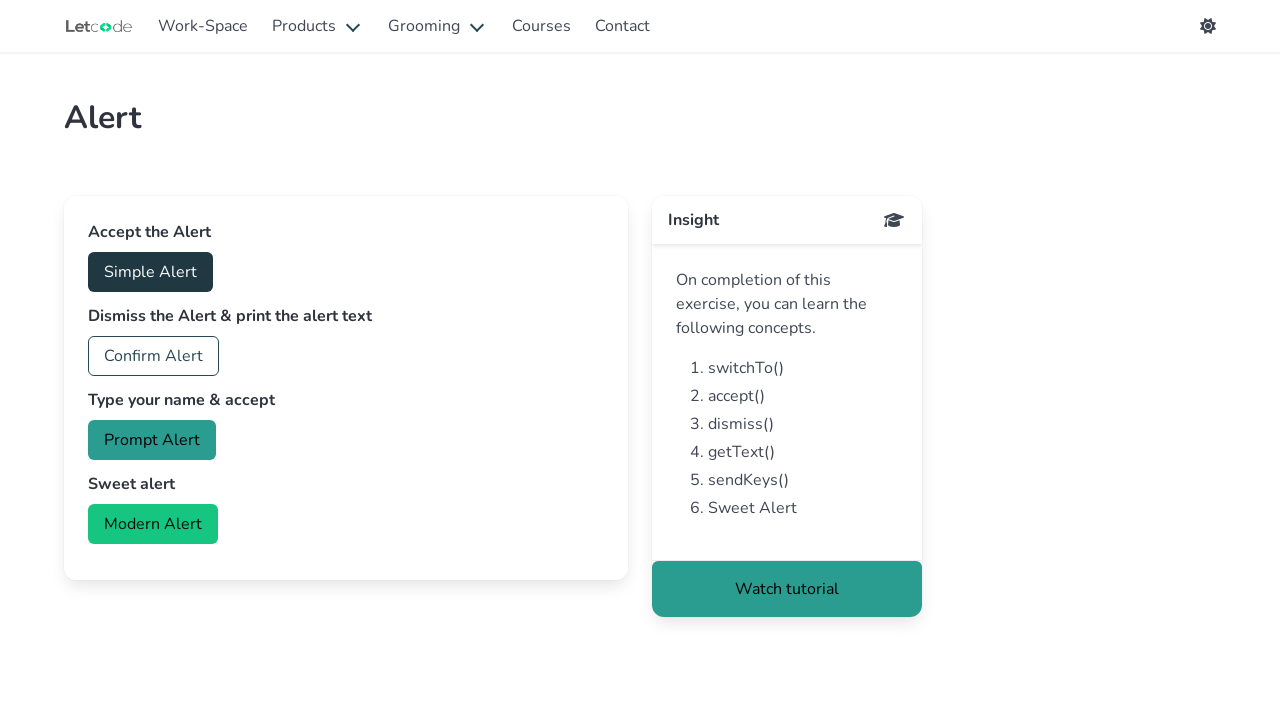

Clicked button to trigger confirm dialog at (154, 356) on #confirm
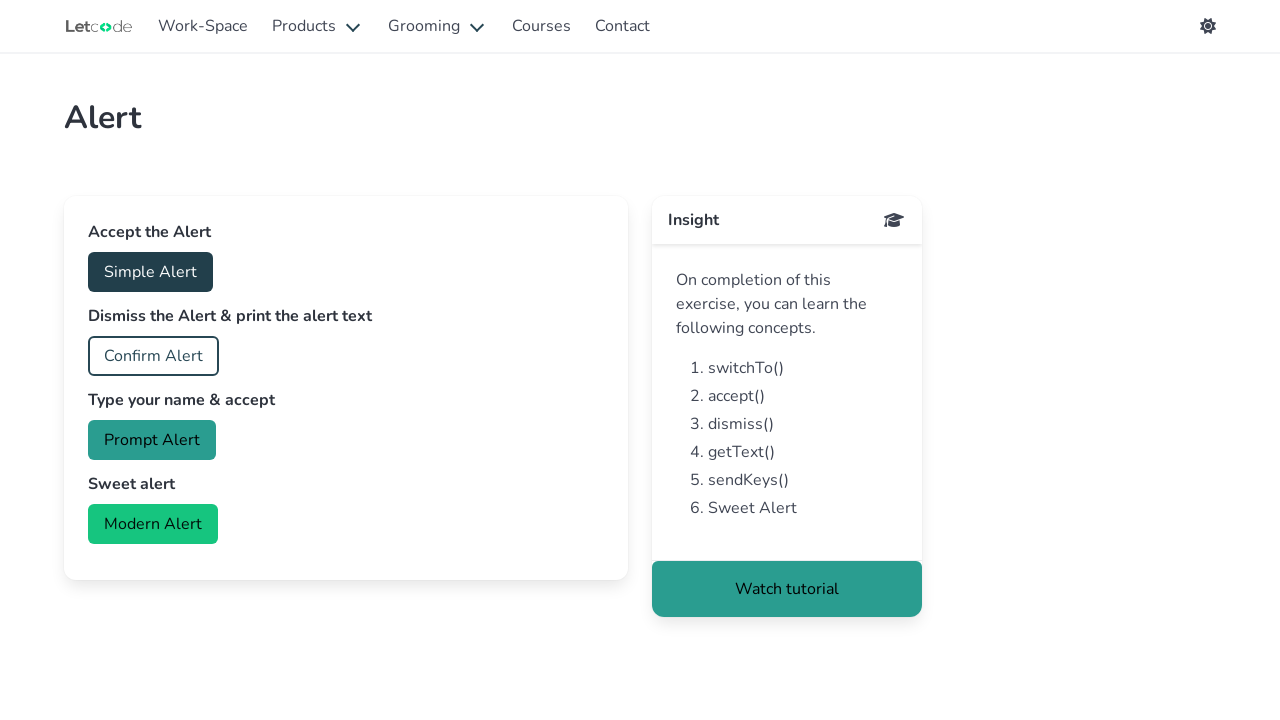

Set up dialog handler to dismiss confirm dialog
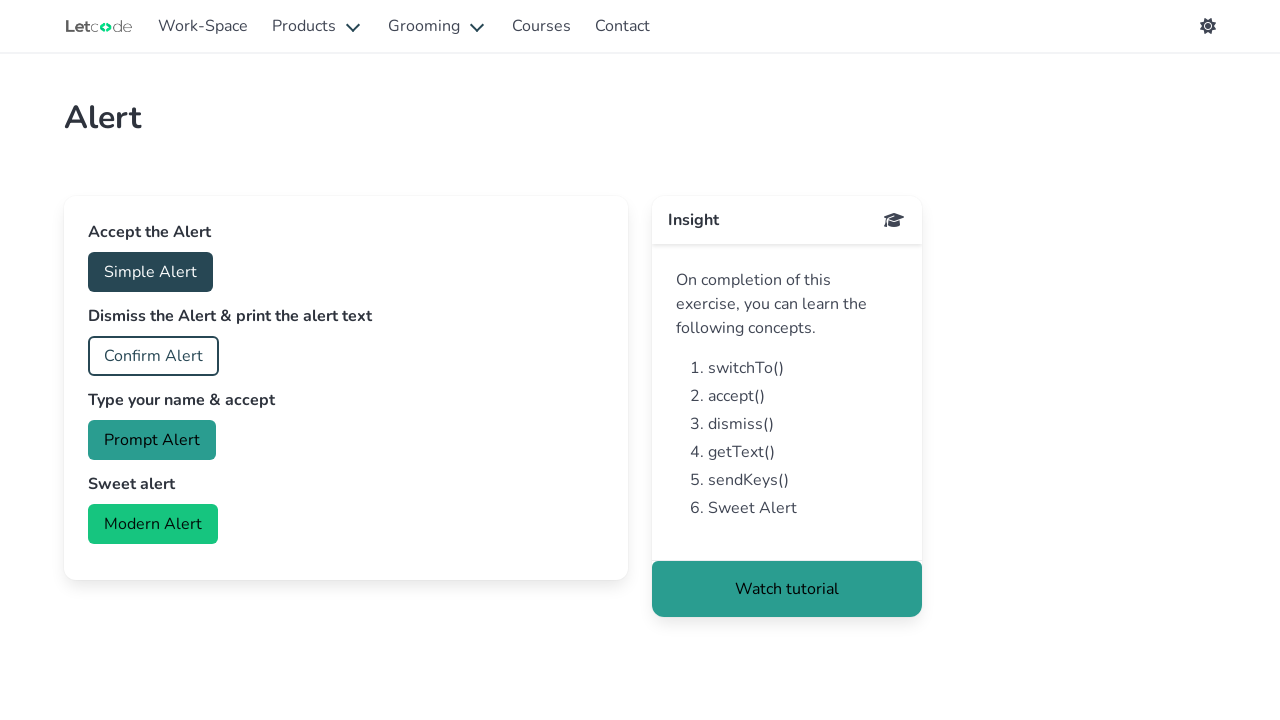

Waited 500ms for confirm dialog handling
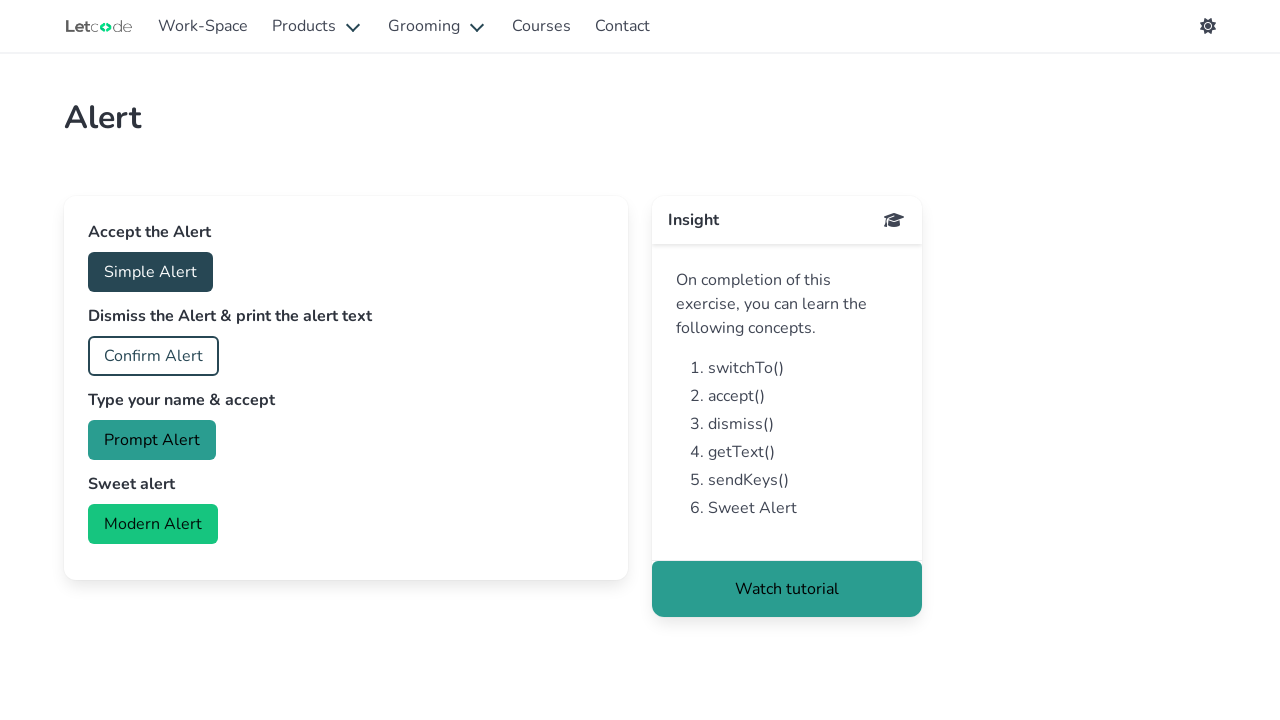

Clicked button to trigger prompt dialog at (152, 440) on #prompt
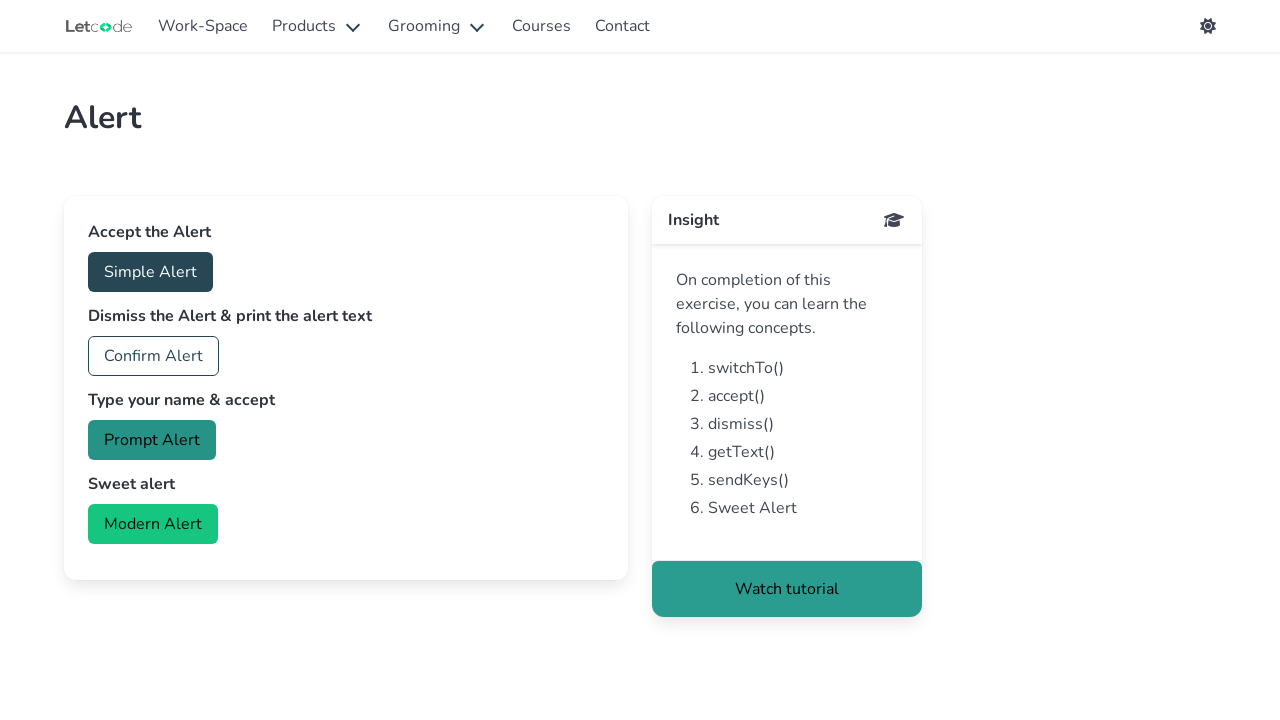

Set up dialog handler to enter text into prompt and accept
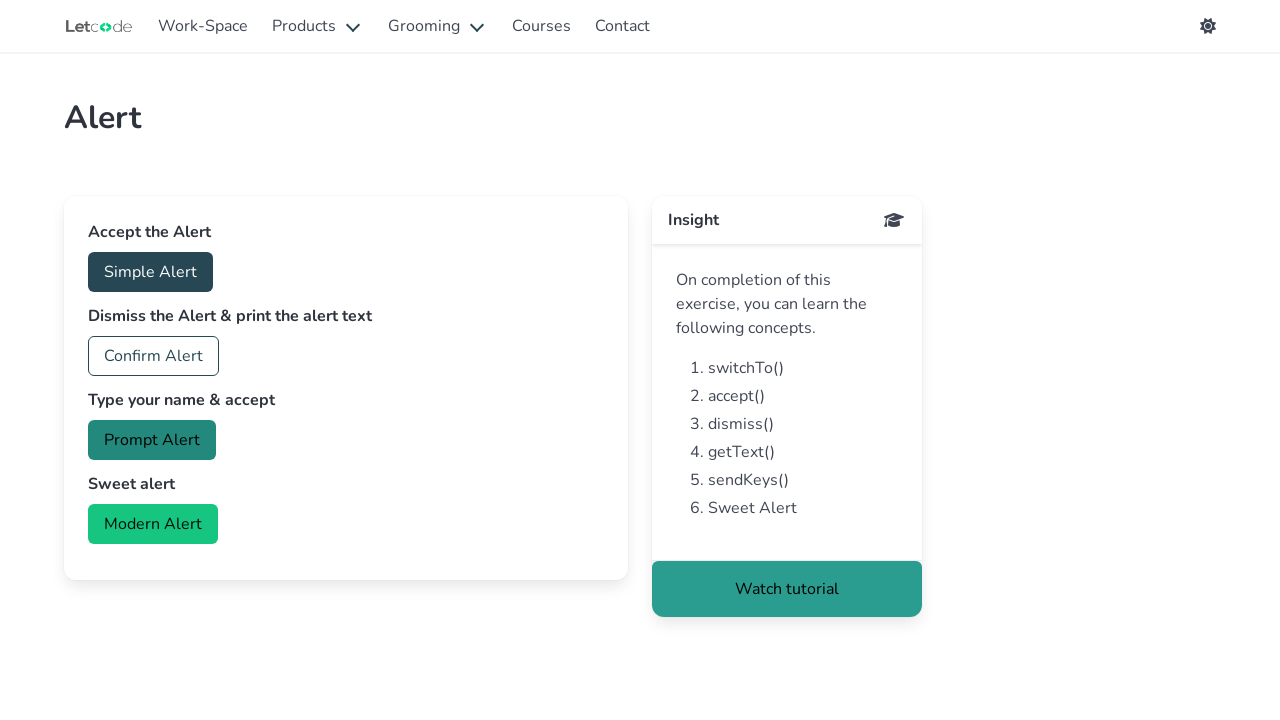

Waited 500ms for prompt dialog handling
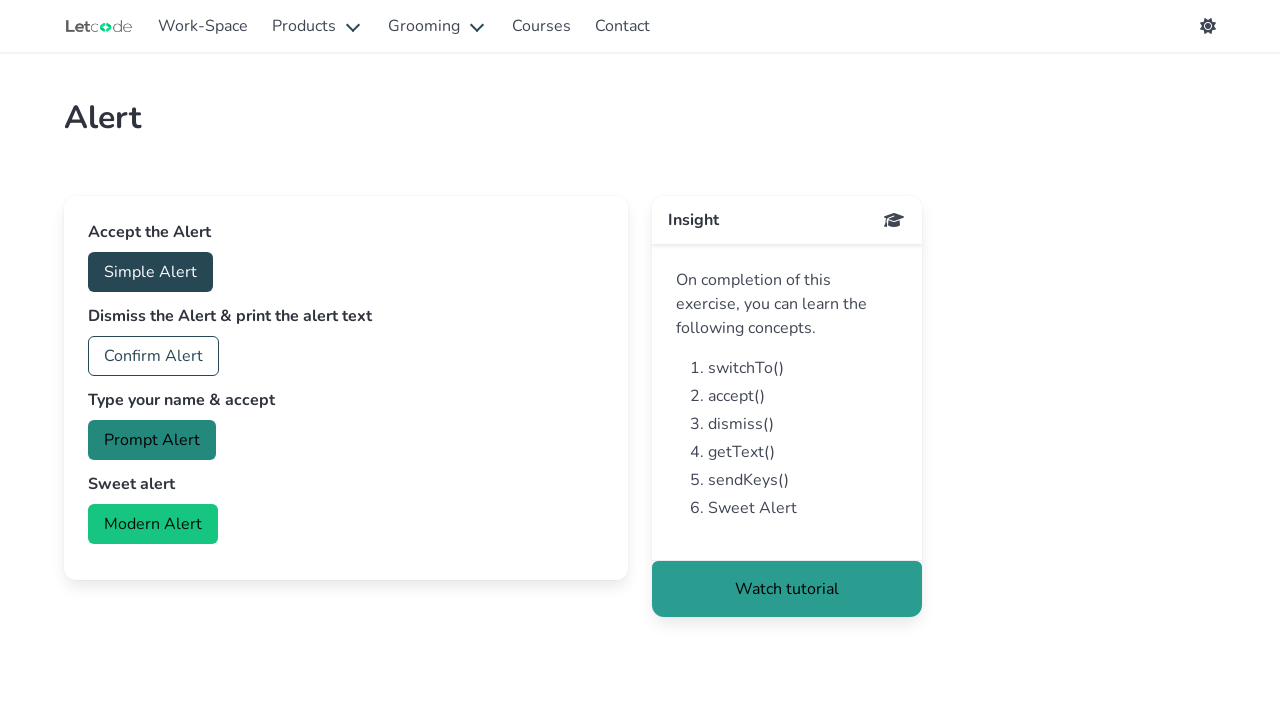

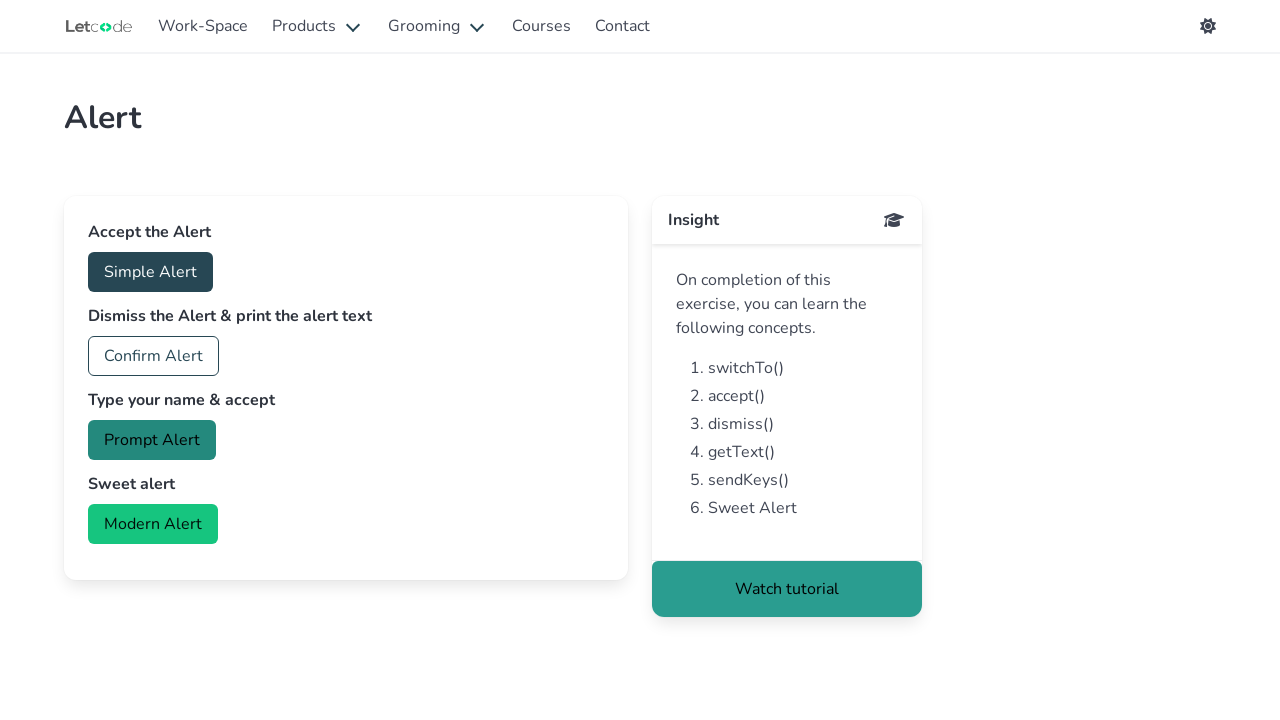